Navigates to the DemoBlaze e-commerce demo site and verifies that page links are present and loaded.

Starting URL: https://www.demoblaze.com/

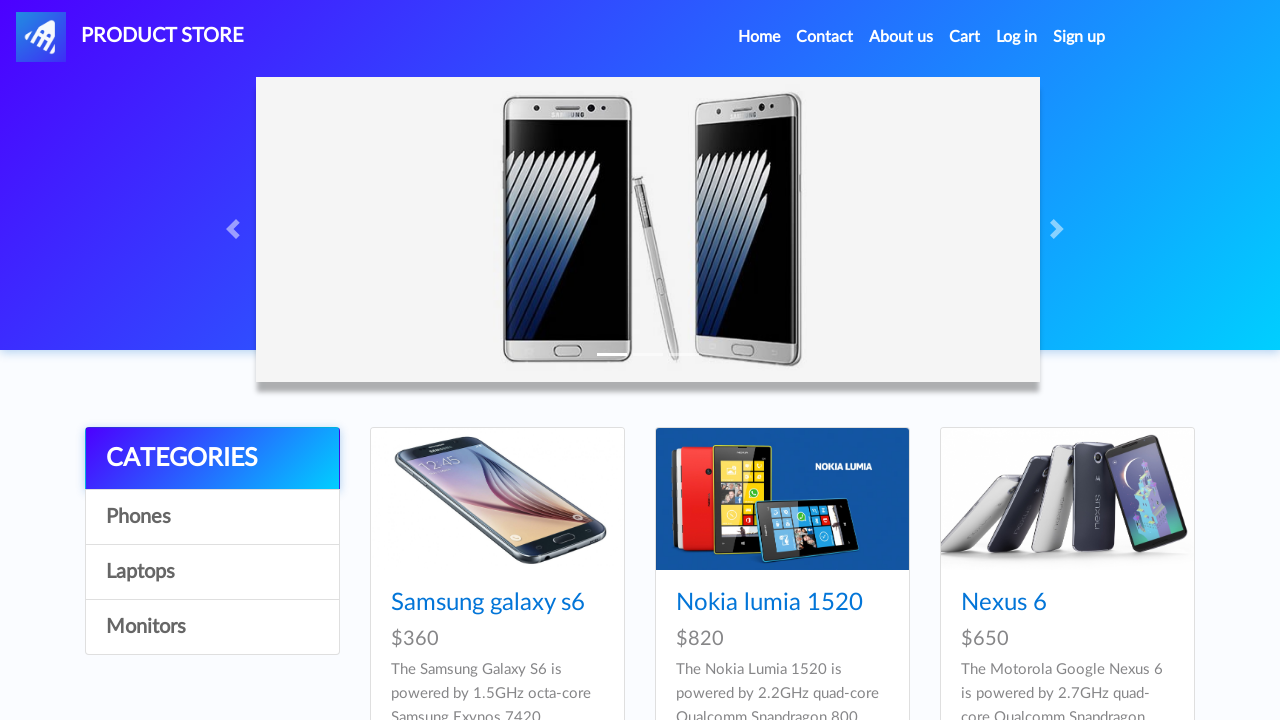

Navigated to DemoBlaze e-commerce demo site
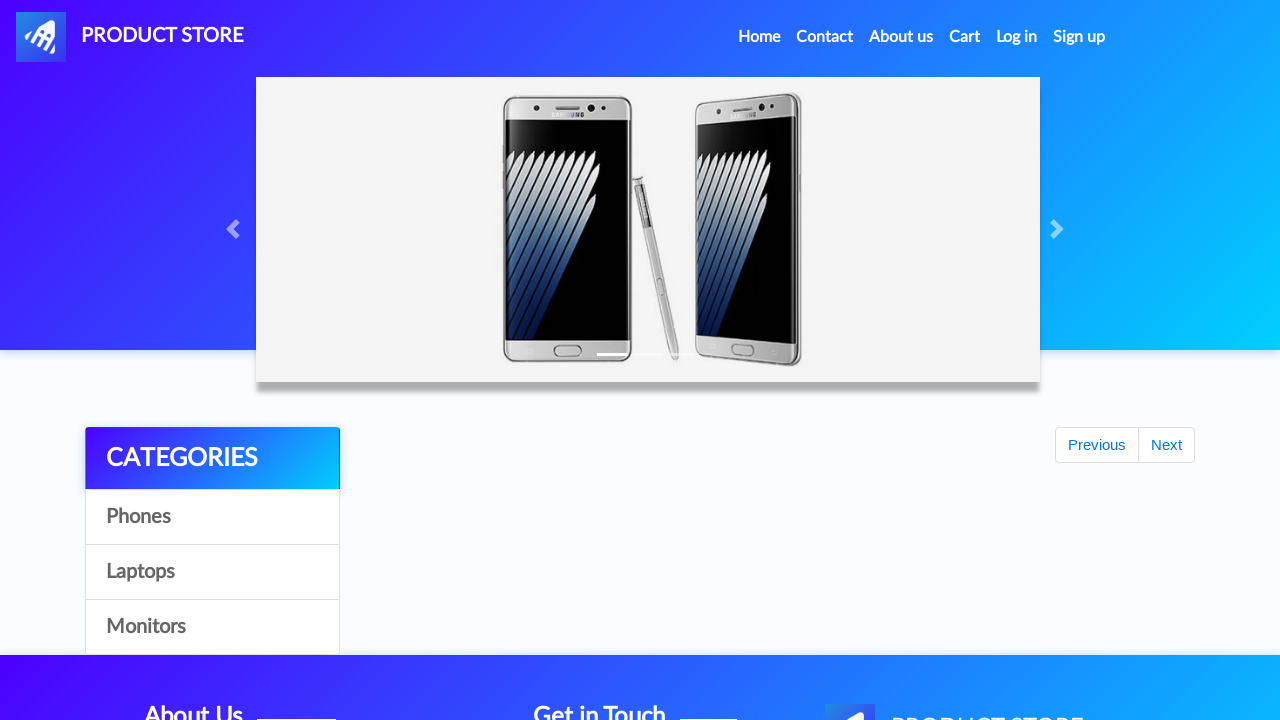

Page fully loaded and link elements are present
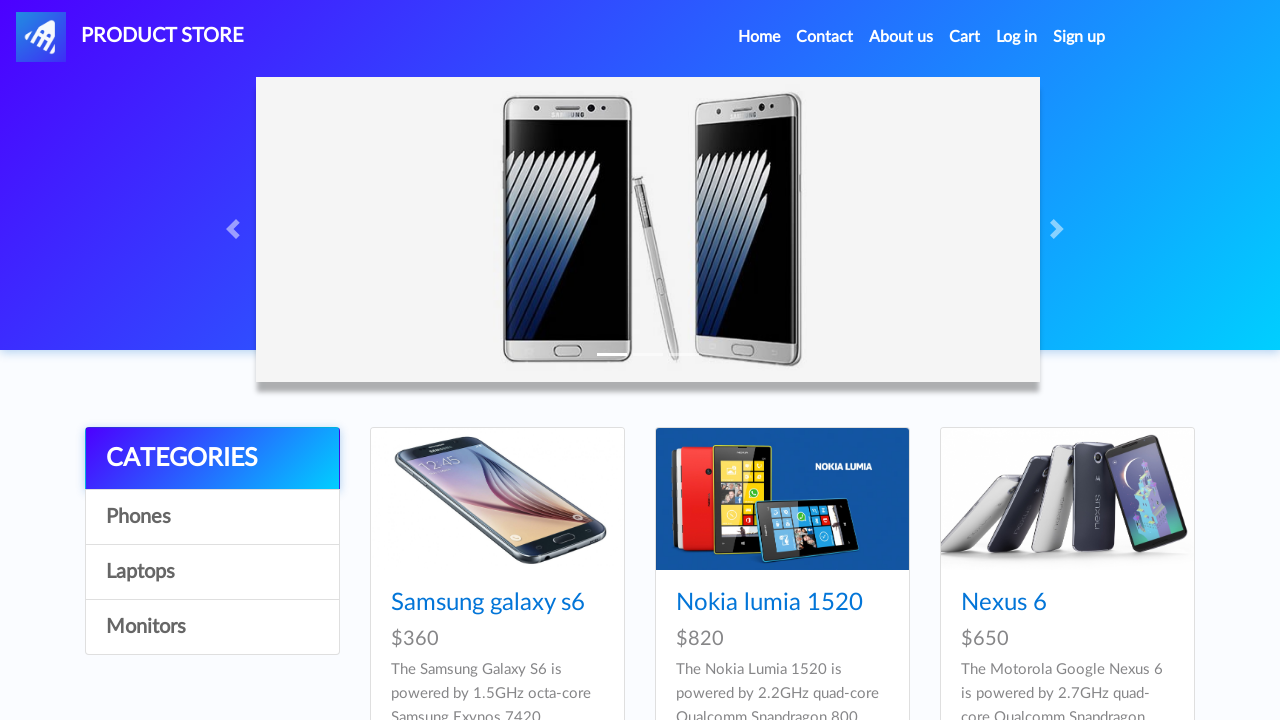

Located all anchor elements on the page
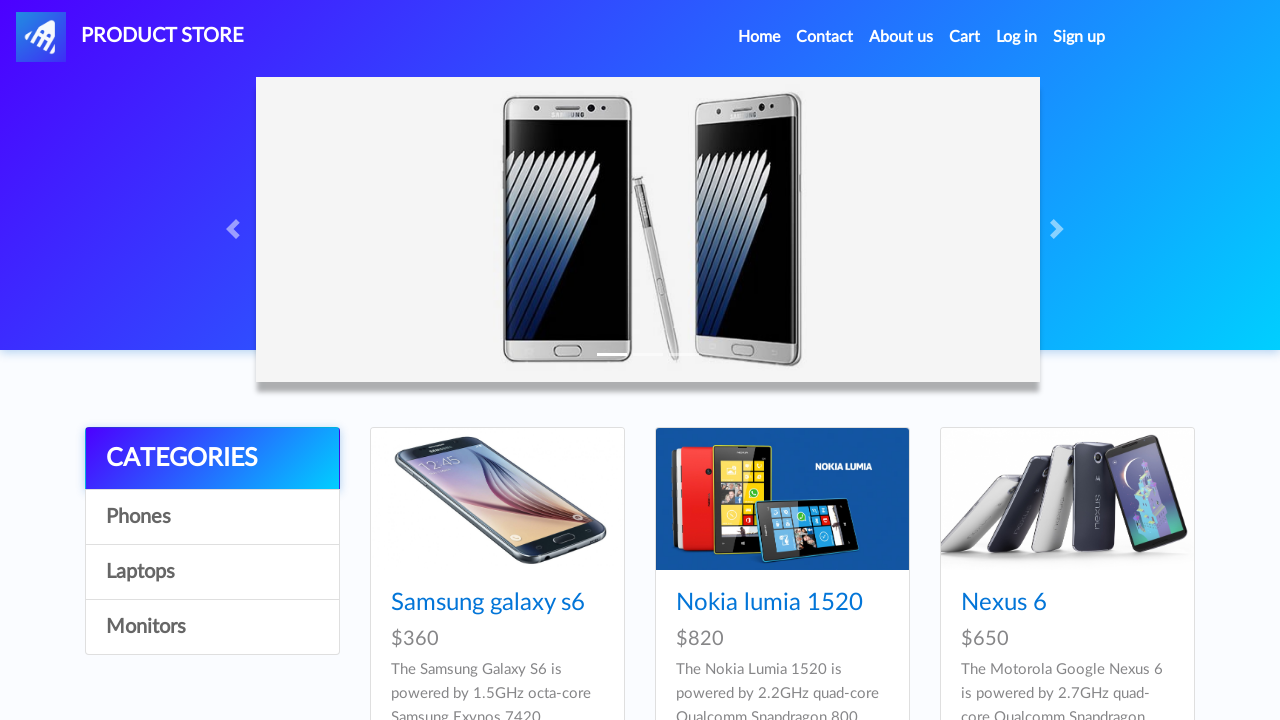

Verified that 33 links are present on the page
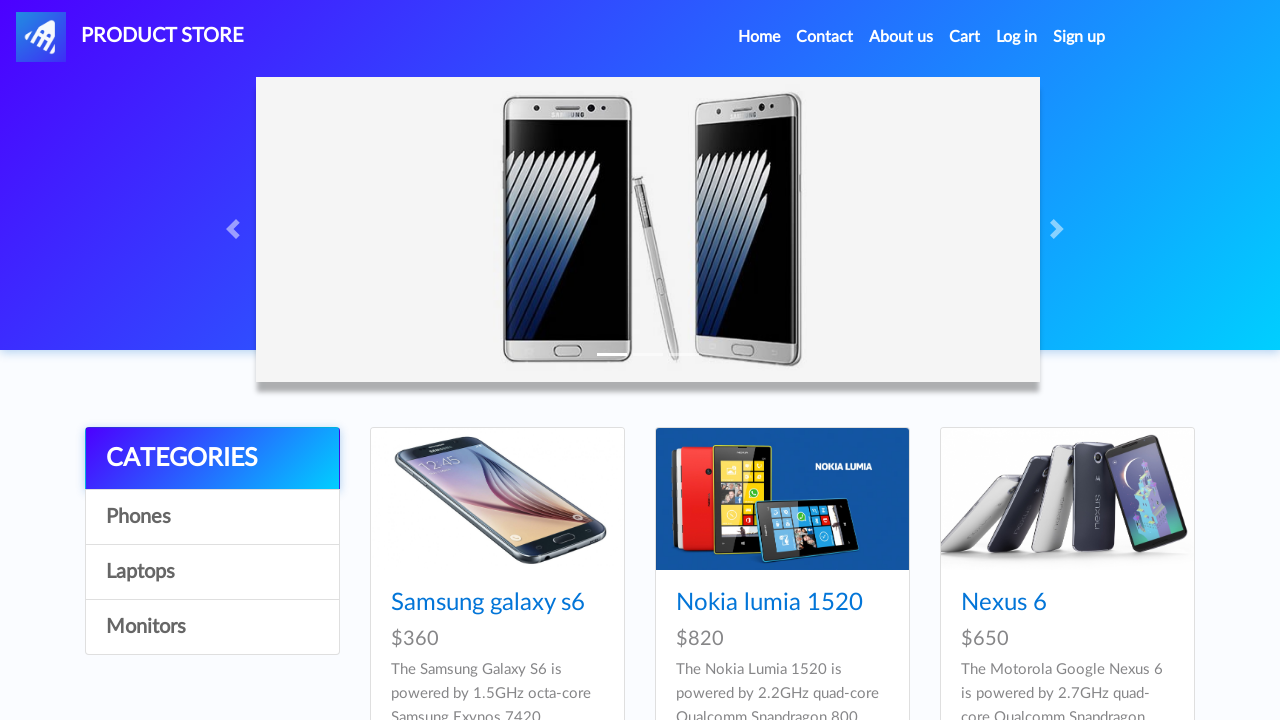

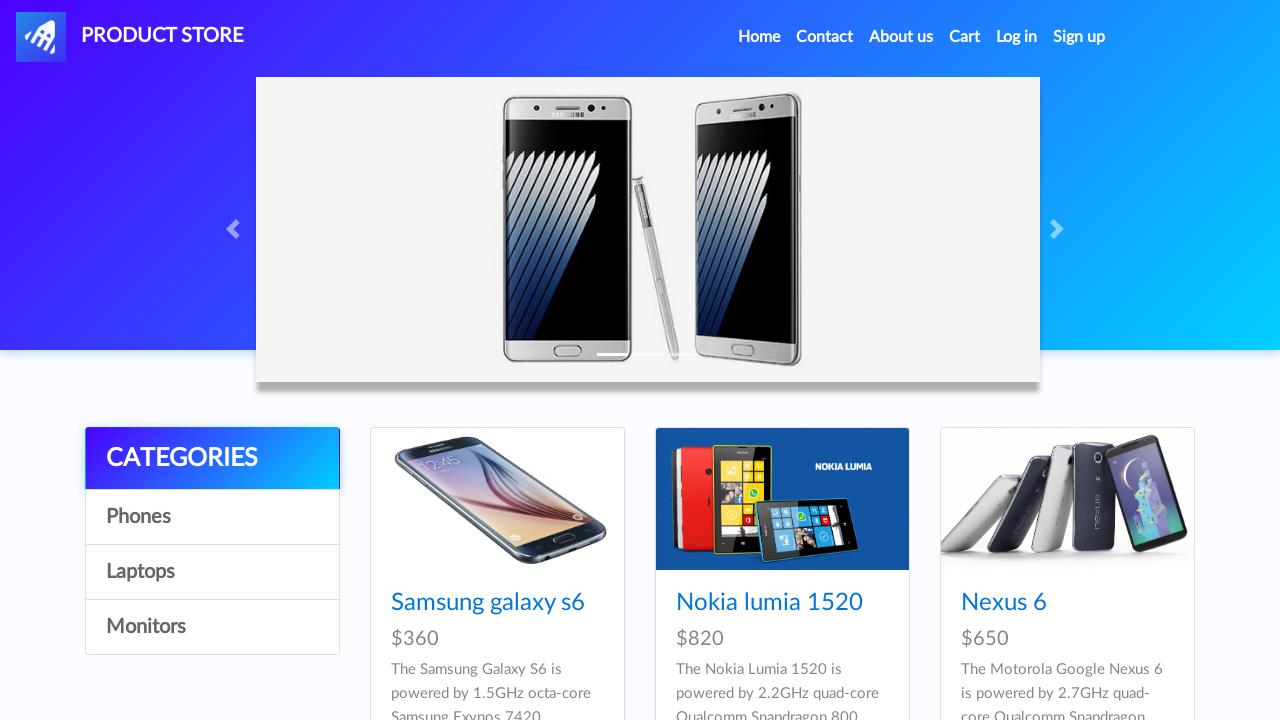